Navigates to the Random Calculator page from the main page and verifies the page URL and title

Starting URL: https://bonigarcia.dev/selenium-webdriver-java/

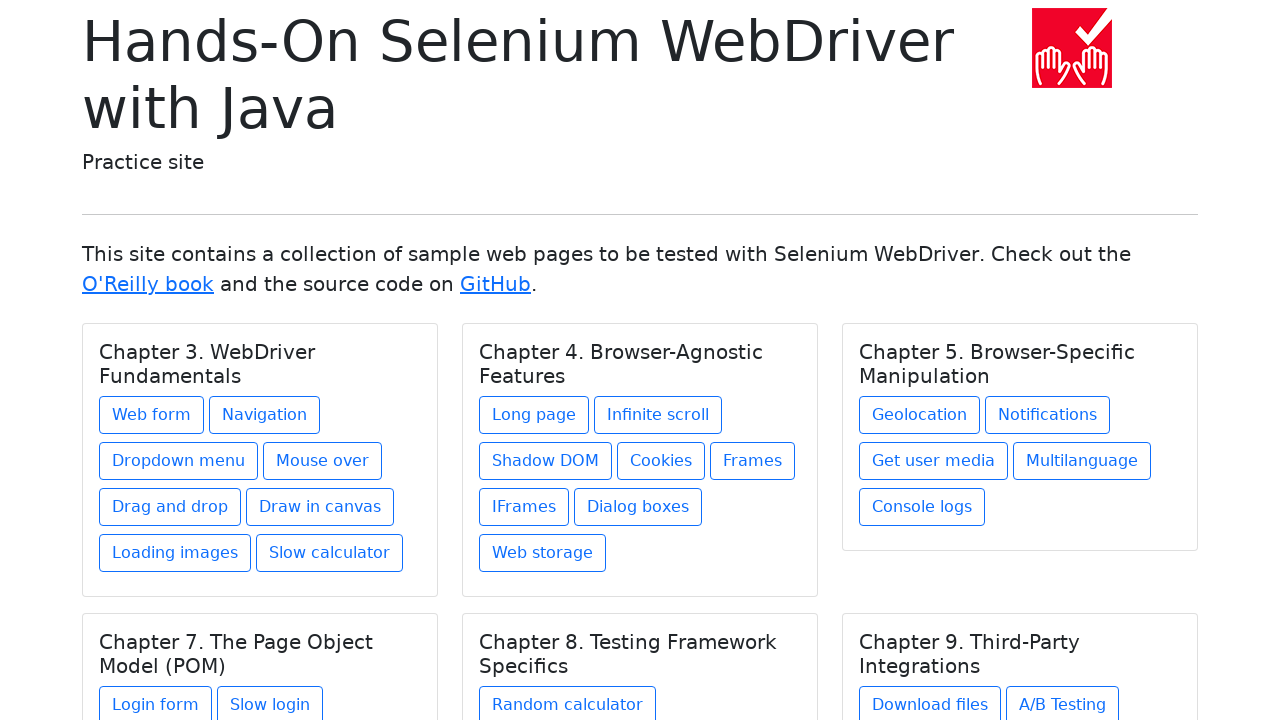

Clicked on the Random Calculator link under Chapter 8 at (568, 701) on xpath=//h5[text()='Chapter 8. Testing Framework Specifics']/../a[@href='random-c
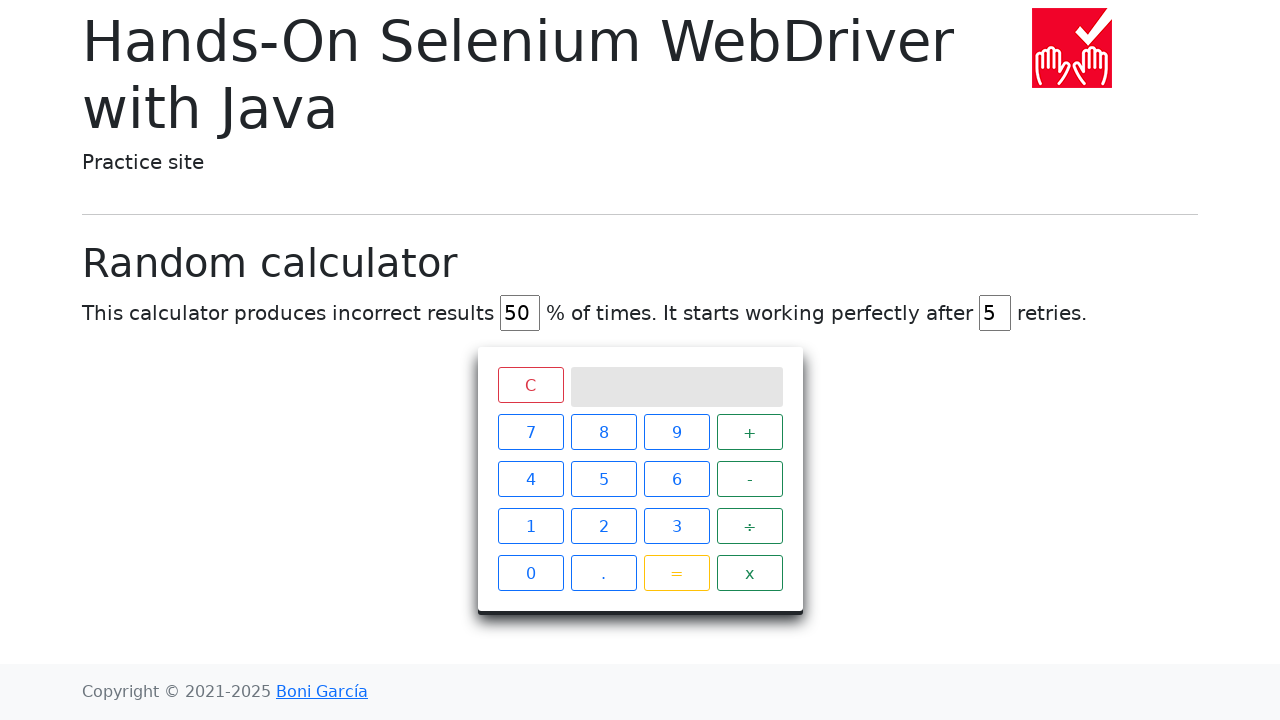

Random Calculator page title loaded successfully
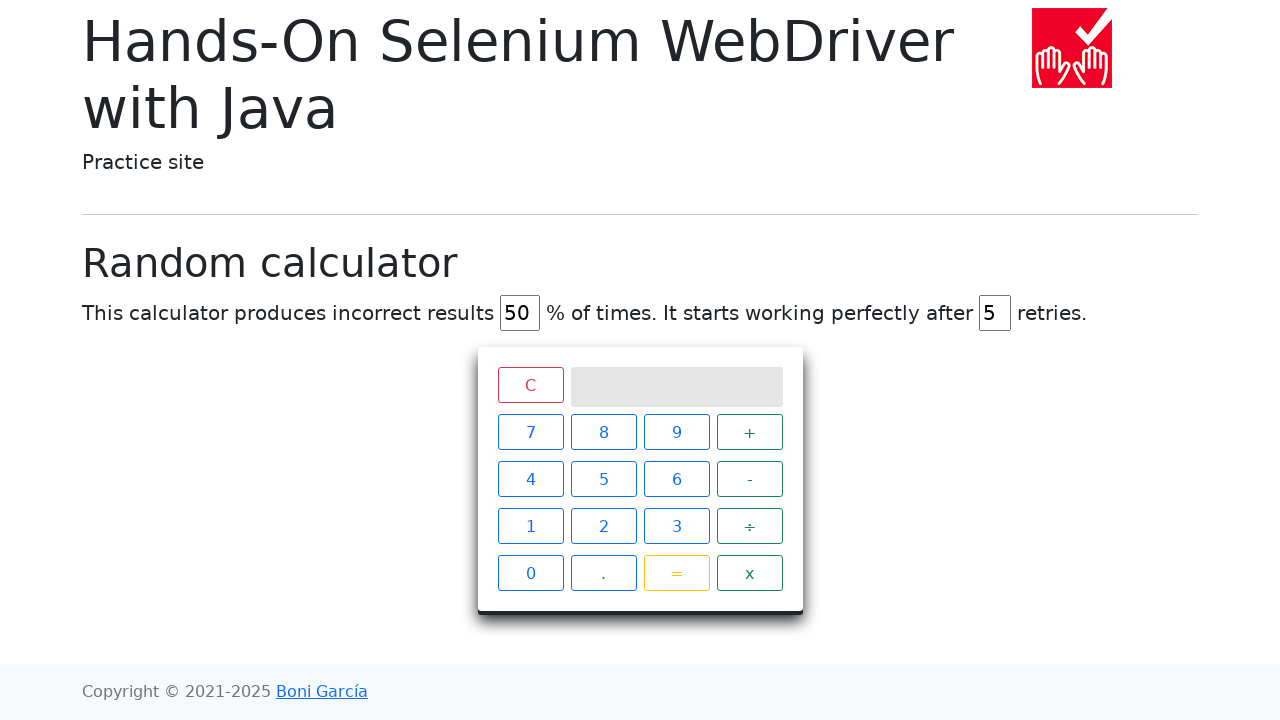

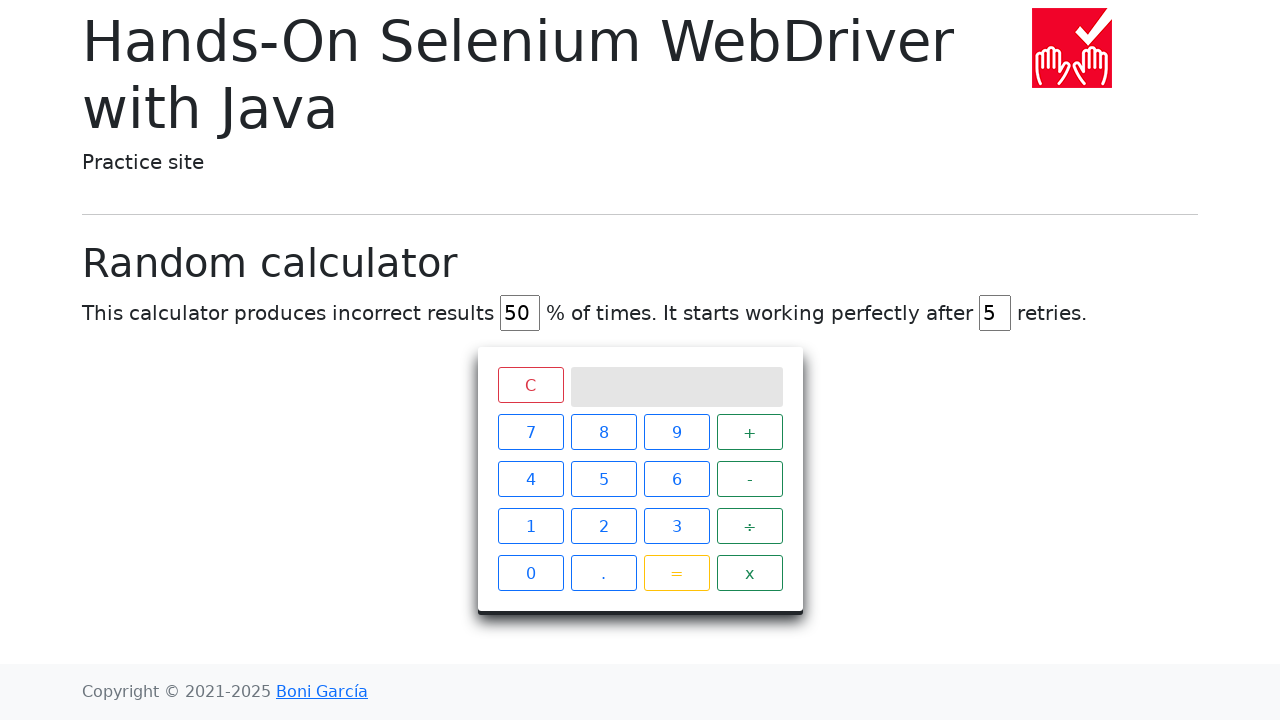